Opens the leaderboard page and switches to all-time view to display all-time leader statistics

Starting URL: https://www.answers.com

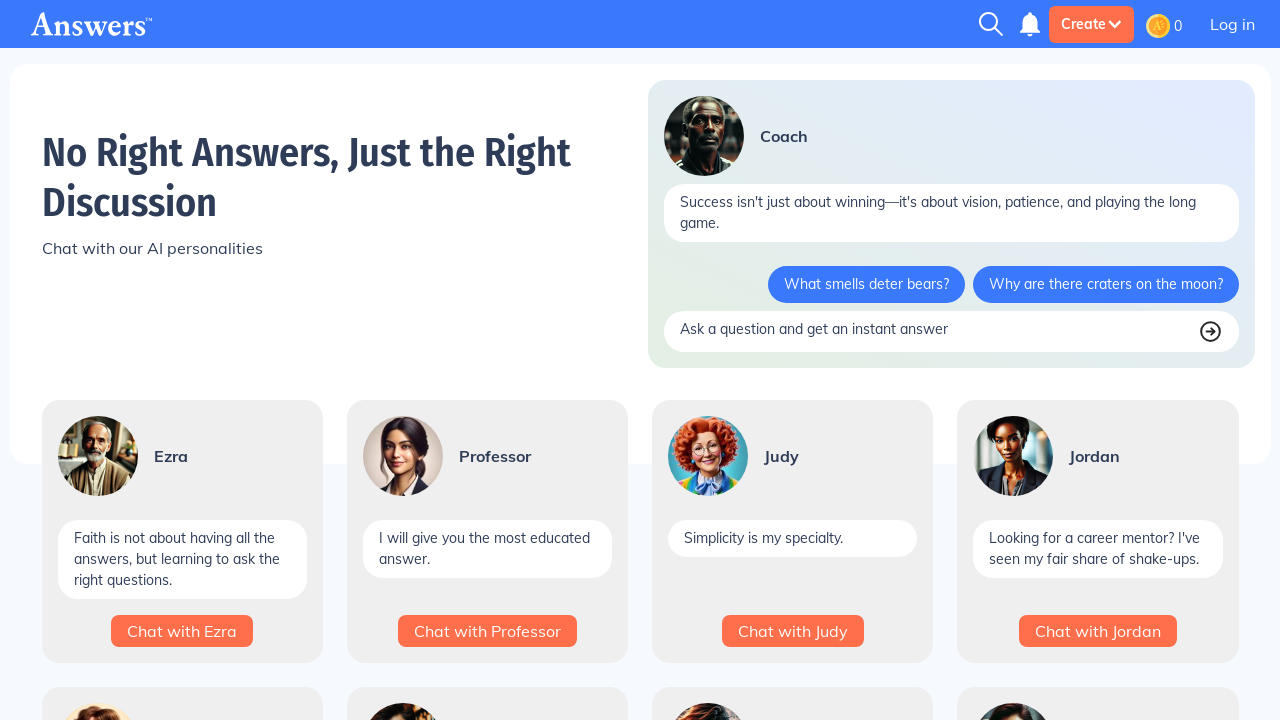

Clicked on Leaderboard link to open leaderboard page at (194, 360) on text=Leaderboard
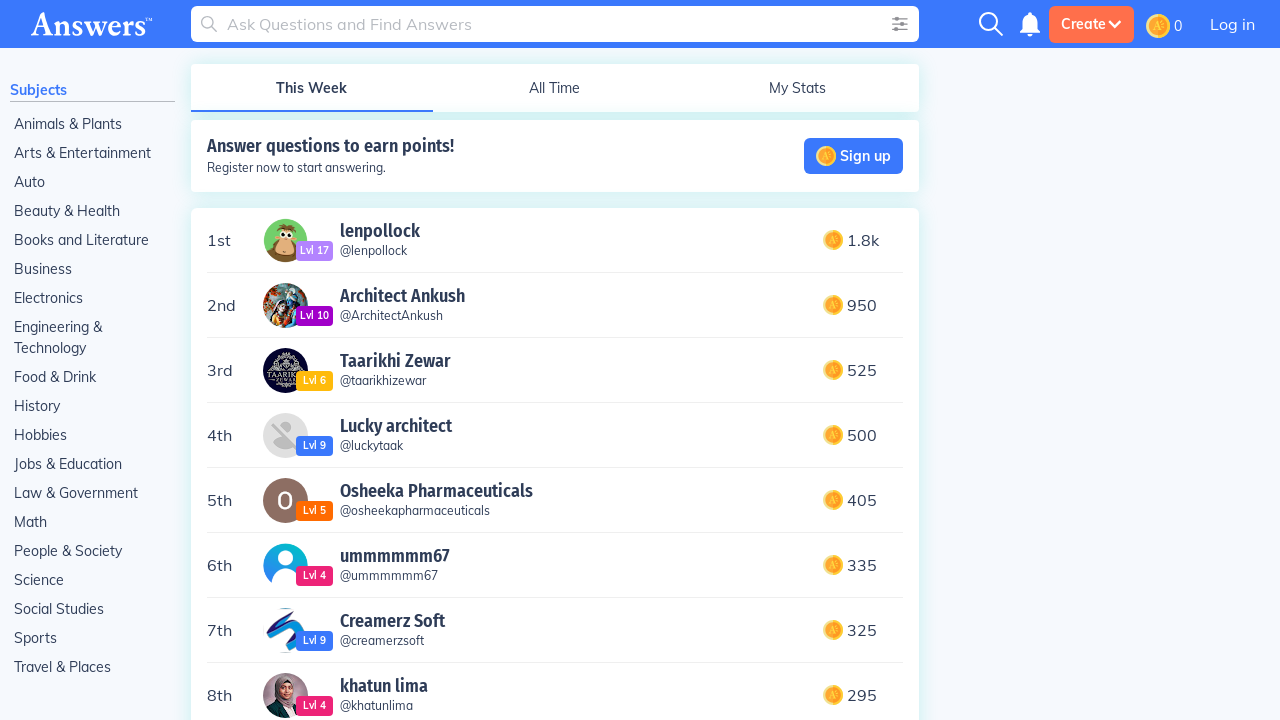

Clicked on All Time button to switch to all-time view at (554, 88) on text=All Time
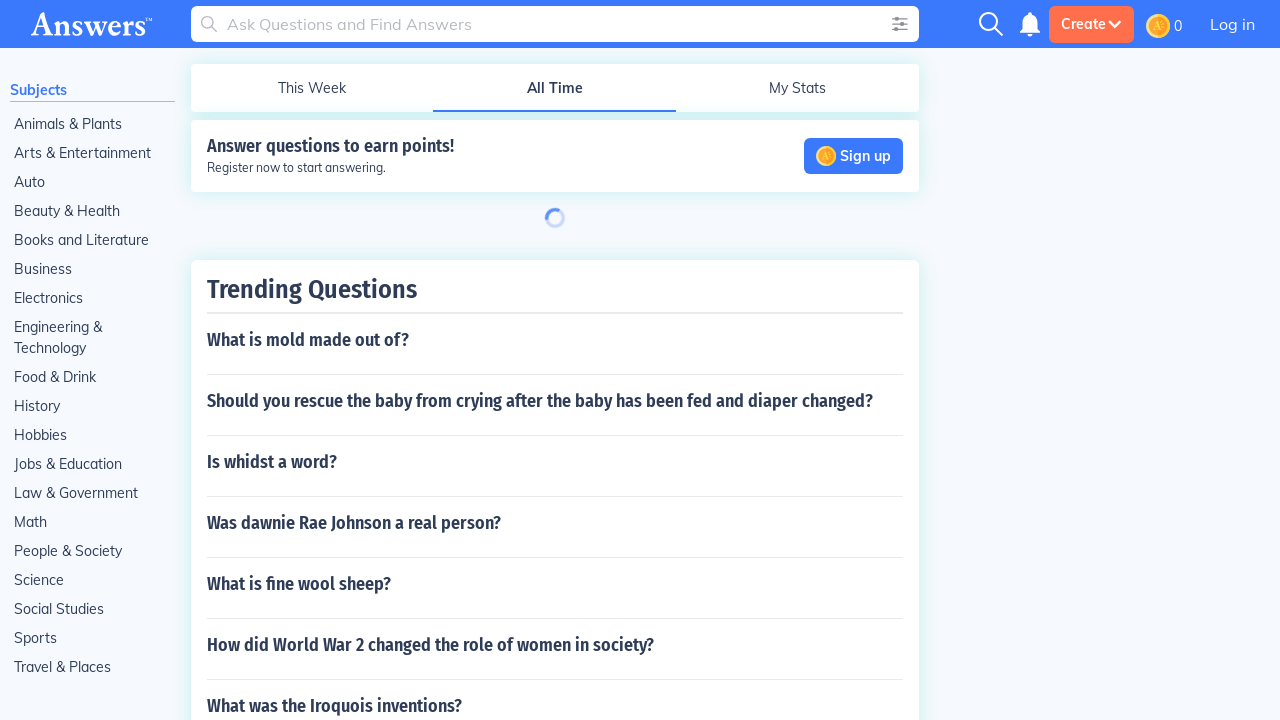

All-time leaderboard loaded with leader statistics displayed
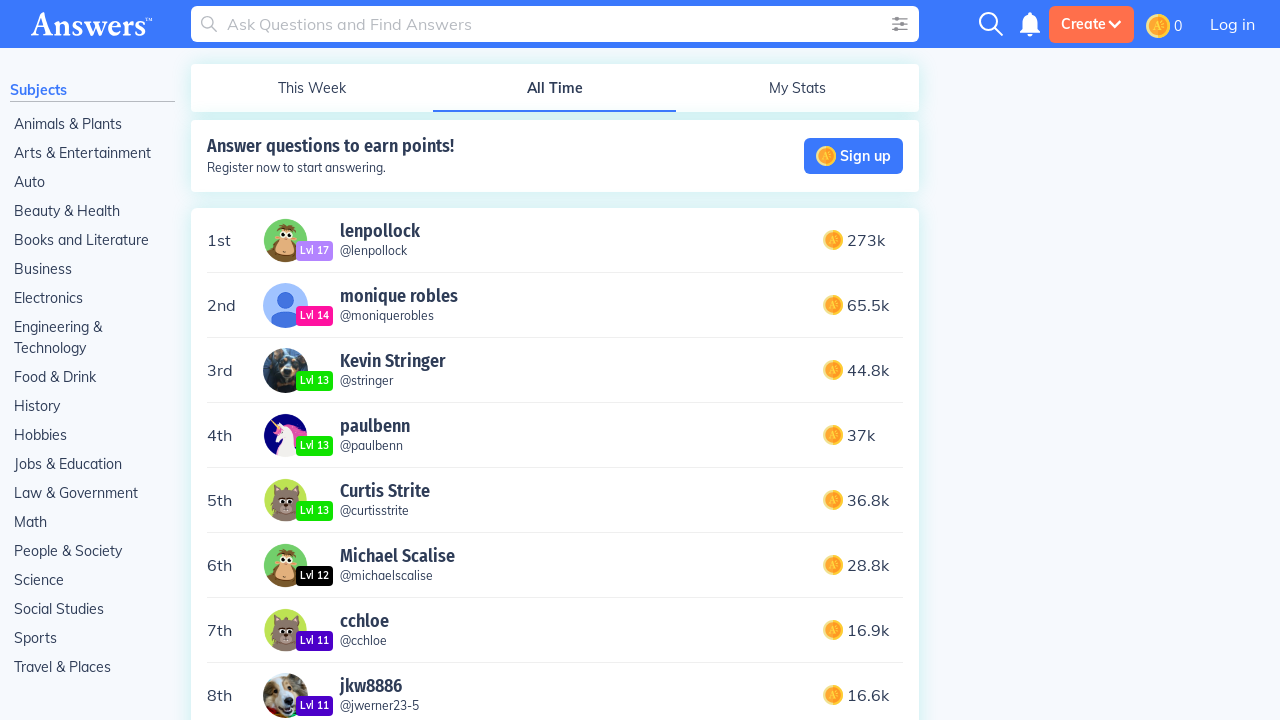

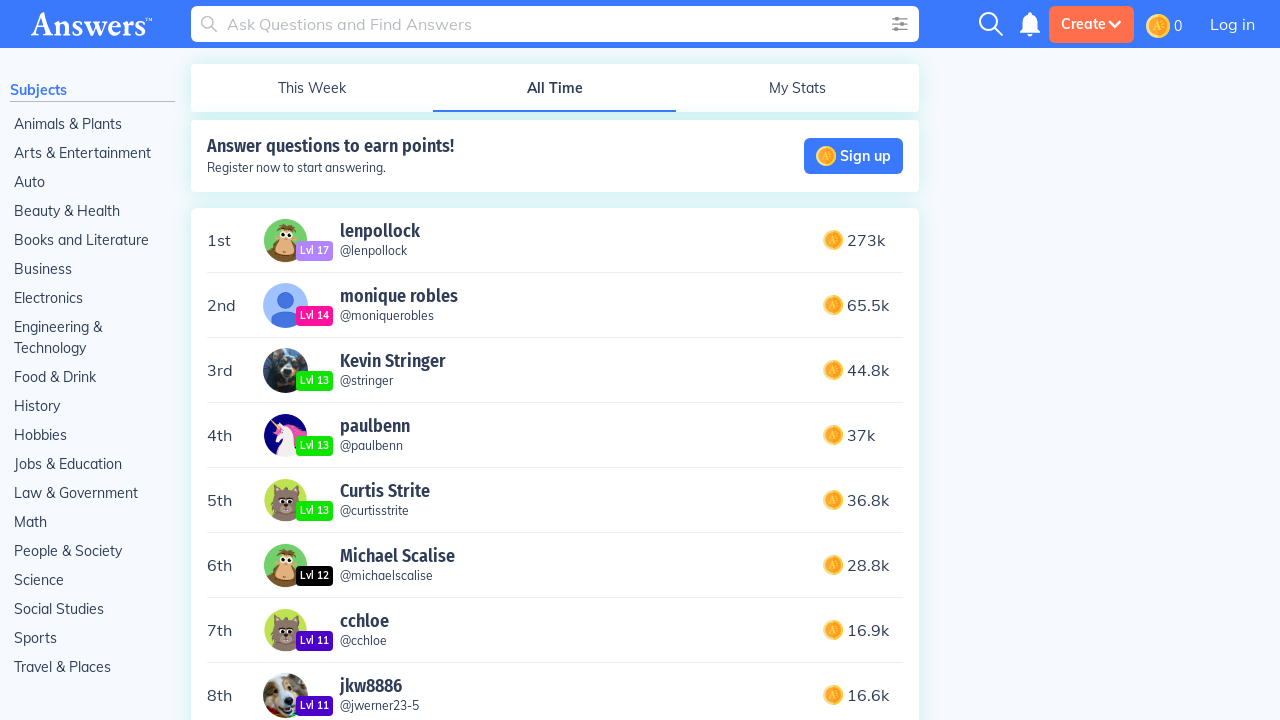